Tests that multiple numbers in a range all correctly calculate and display their square roots in popup alerts

Starting URL: https://kristinek.github.io/site/tasks/enter_a_number

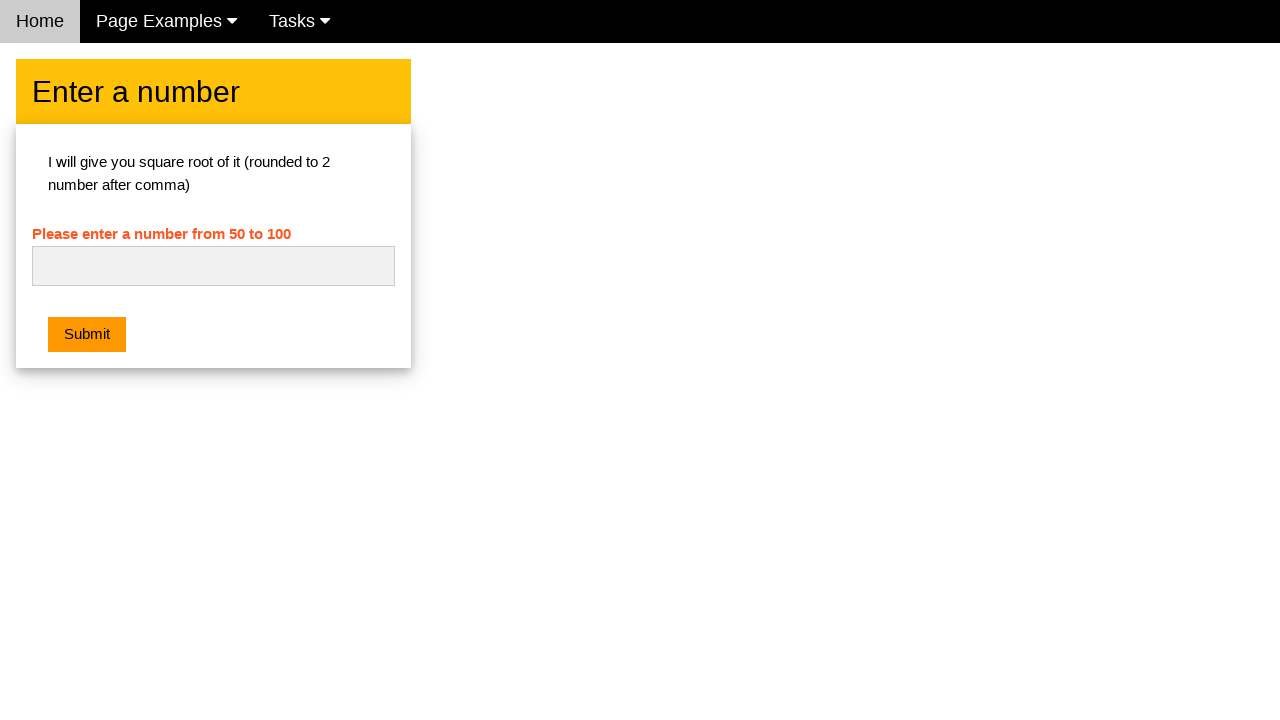

Navigated to number validation page
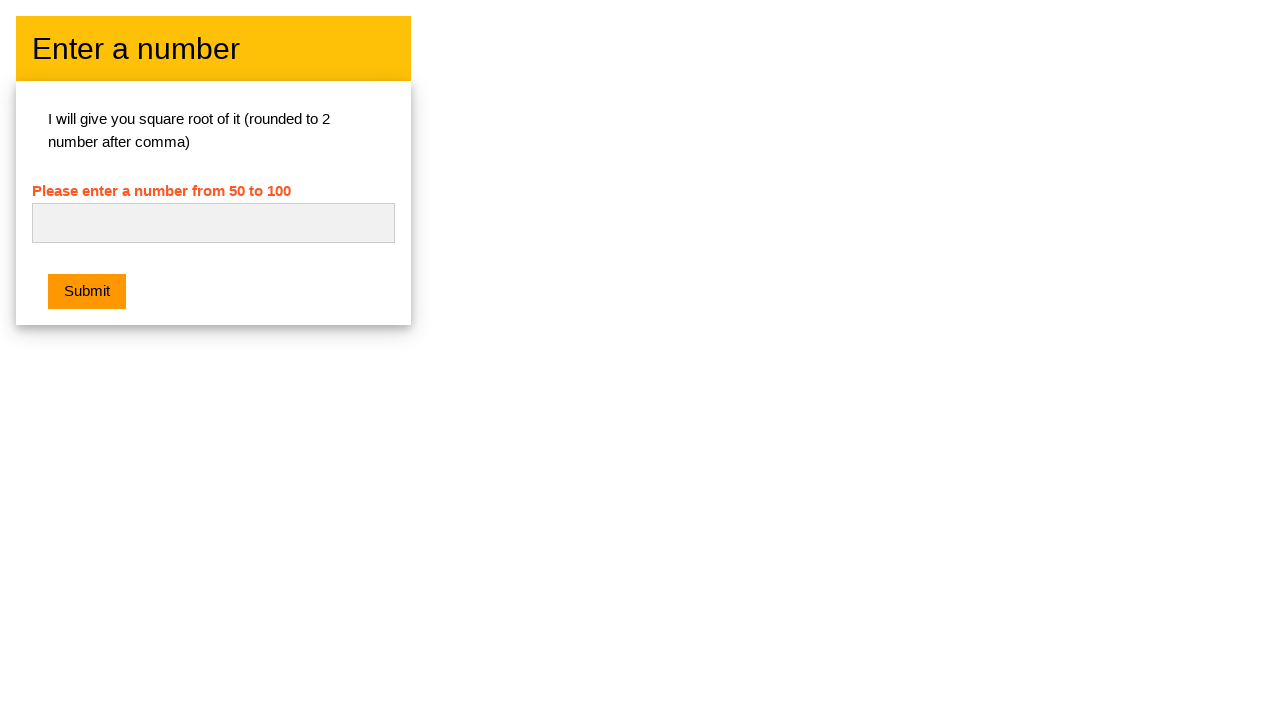

Set up dialog handler to accept alerts
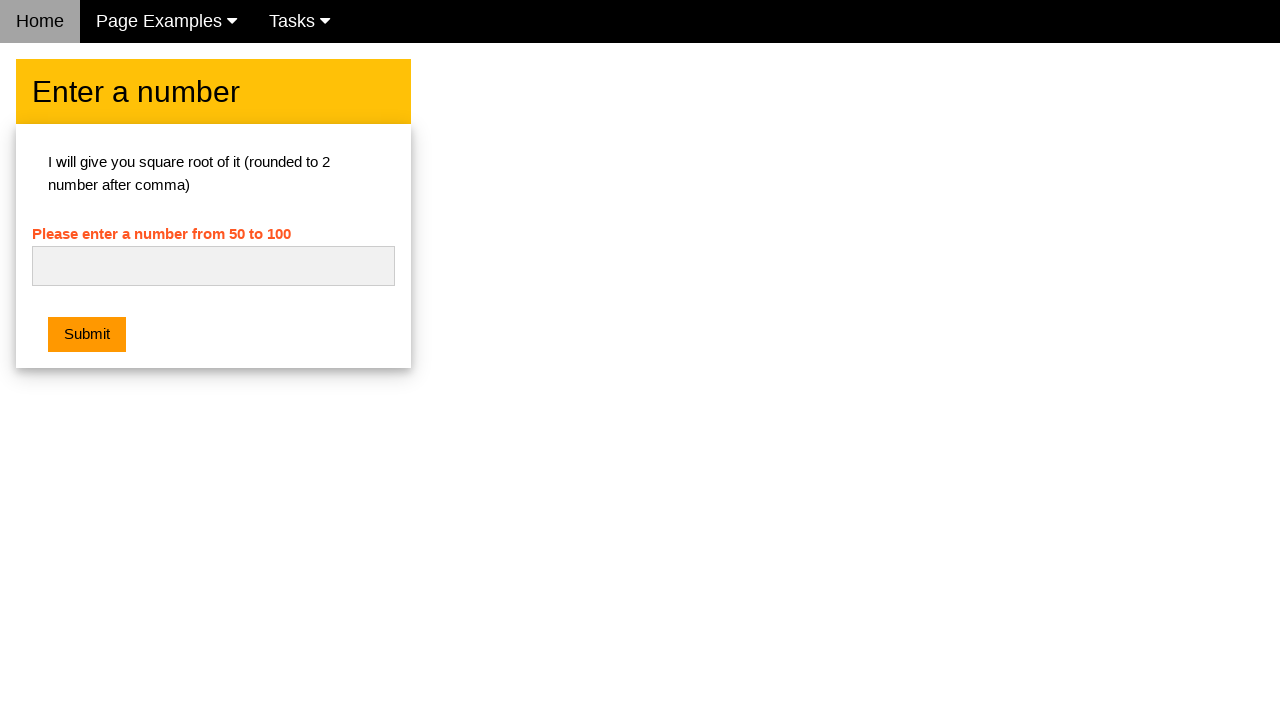

Entered number 1 in input field on #numb
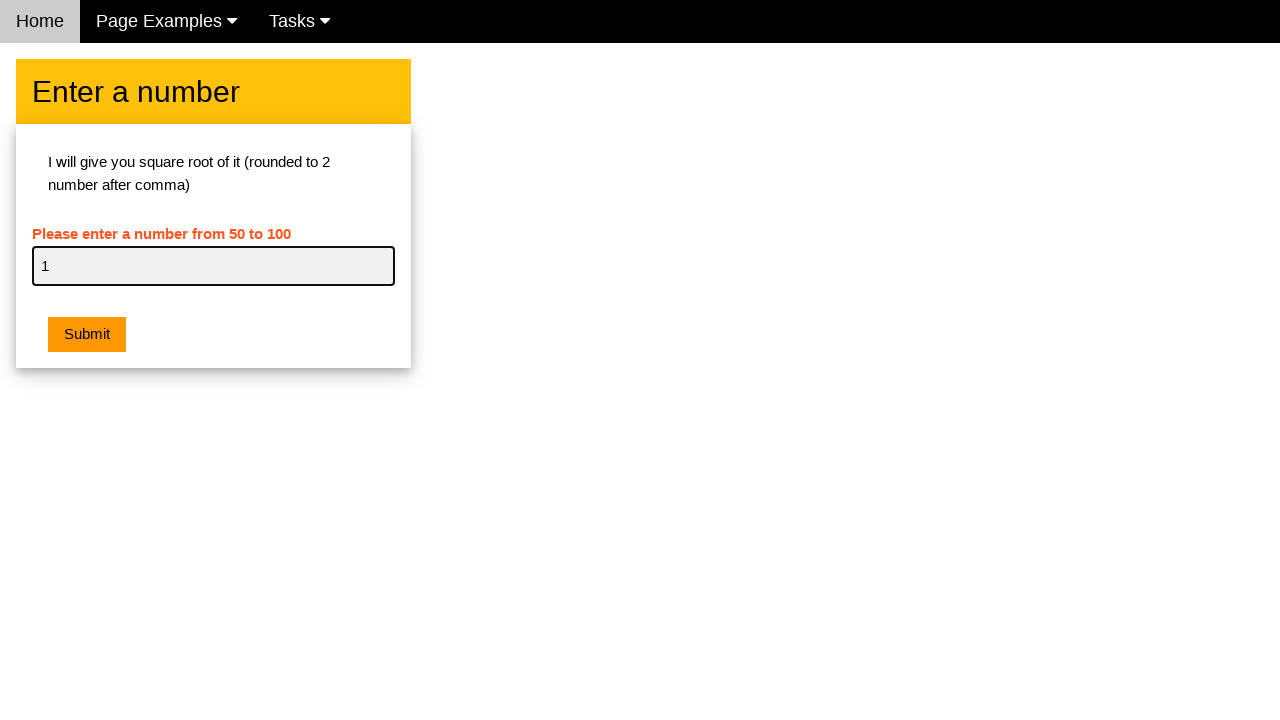

Clicked submit button to calculate square root of 1 at (87, 335) on .w3-orange
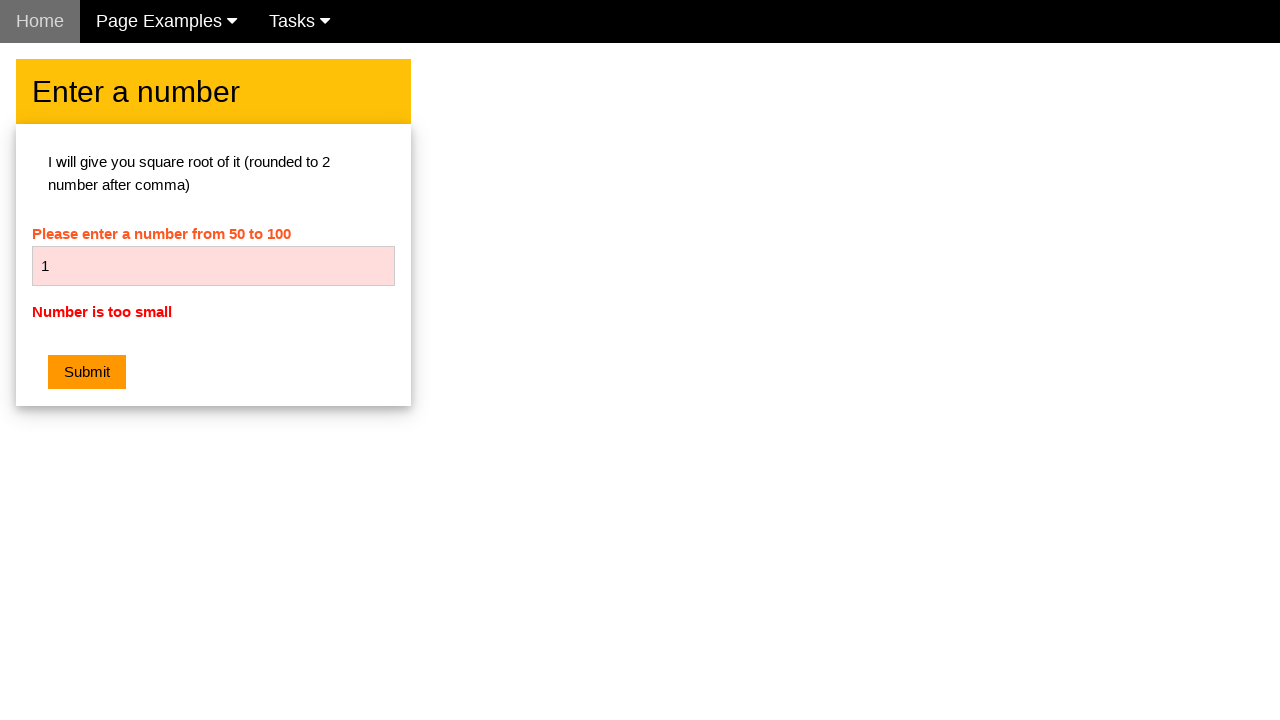

Alert dialog was accepted for number 1
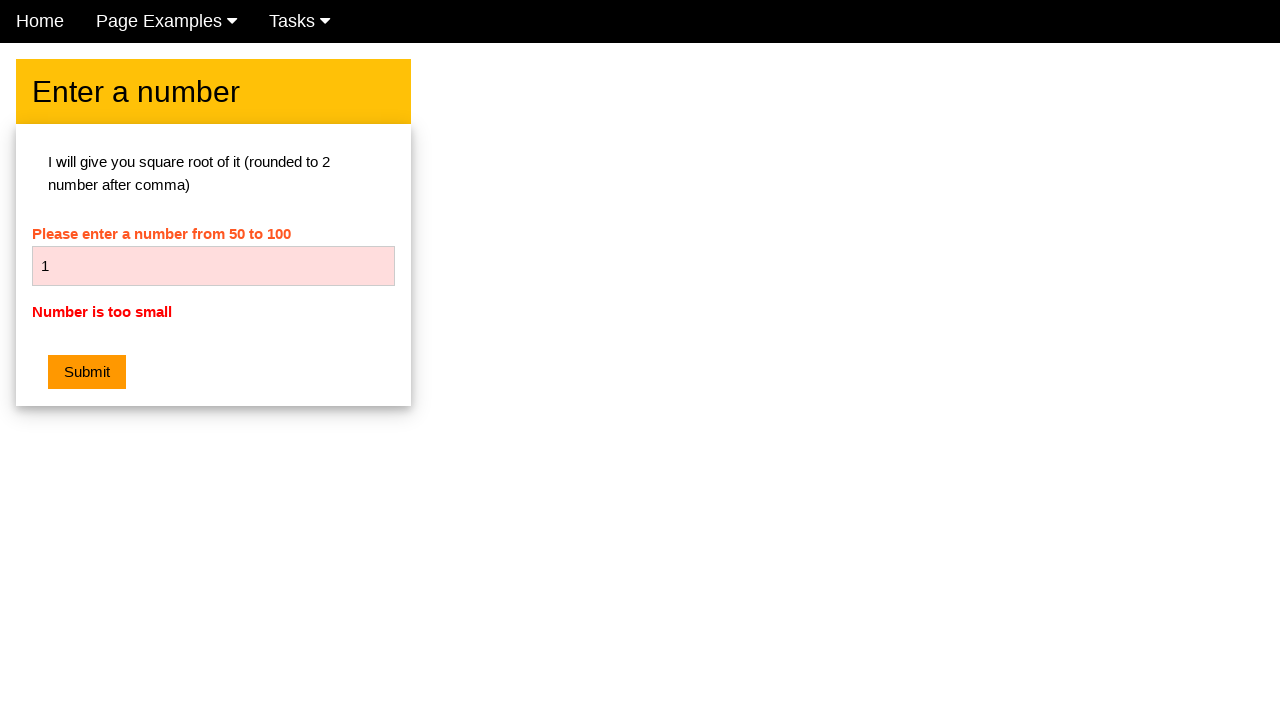

Entered number 2 in input field on #numb
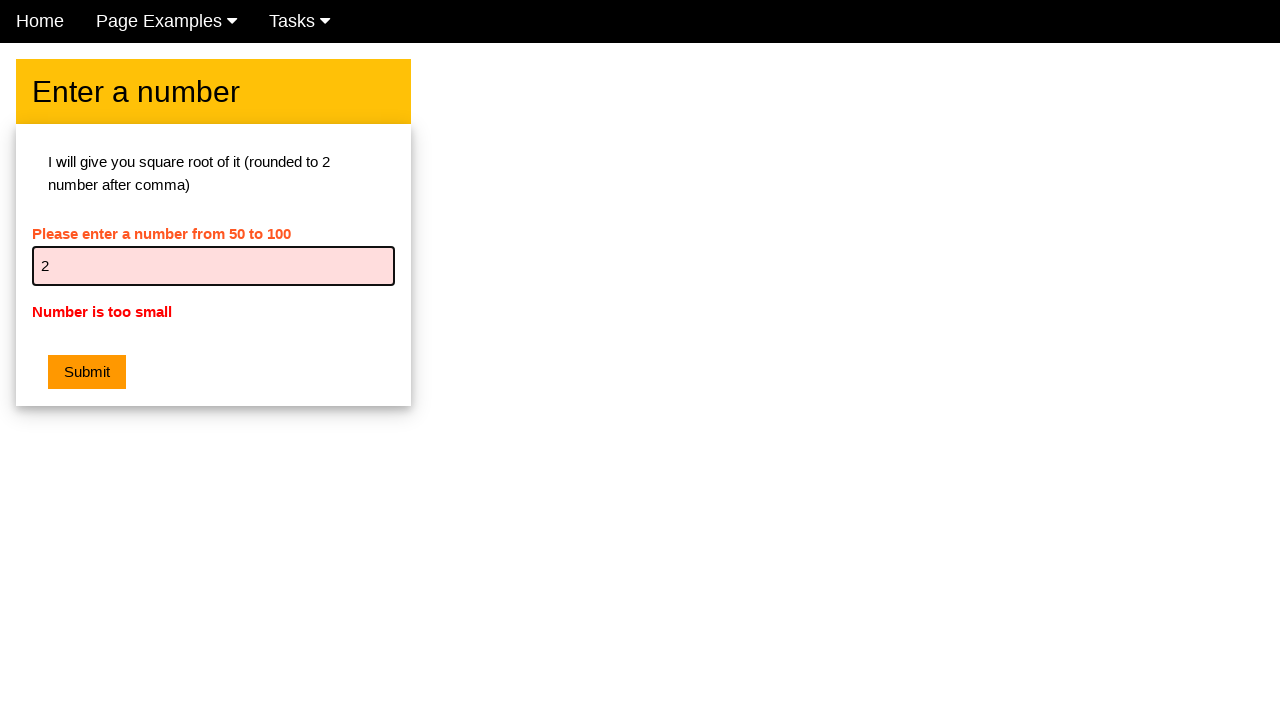

Clicked submit button to calculate square root of 2 at (87, 372) on .w3-orange
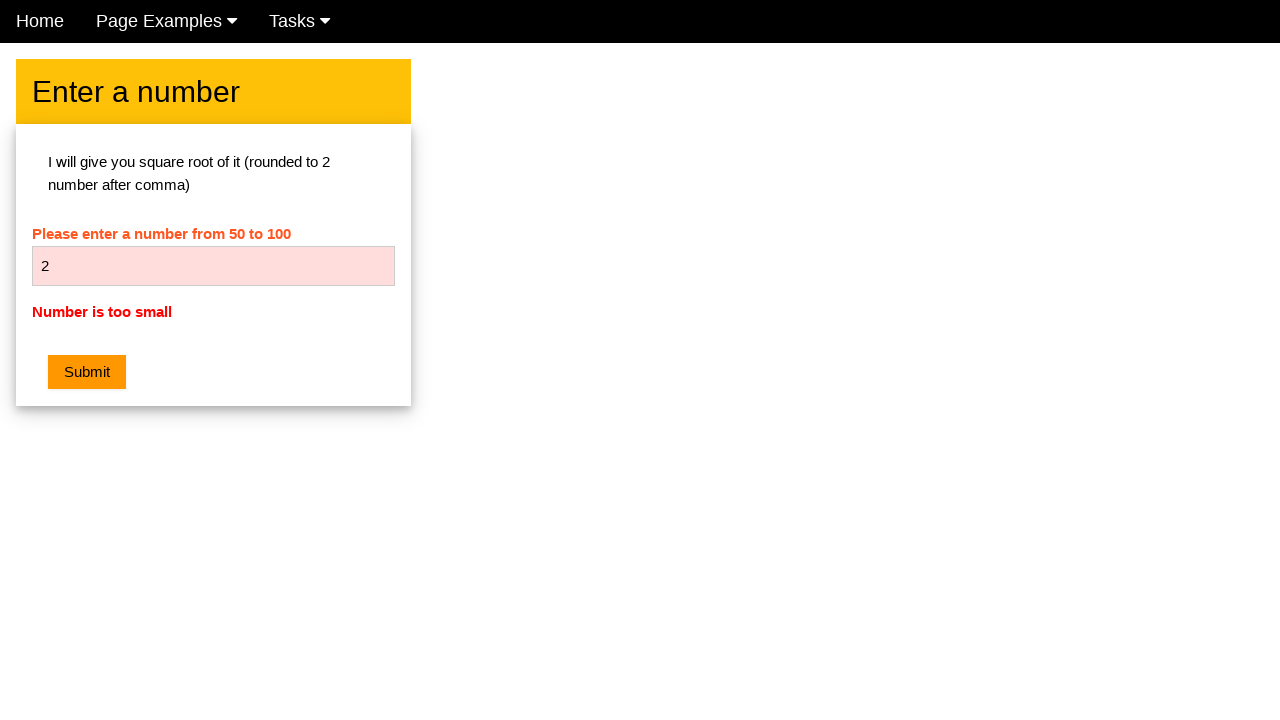

Alert dialog was accepted for number 2
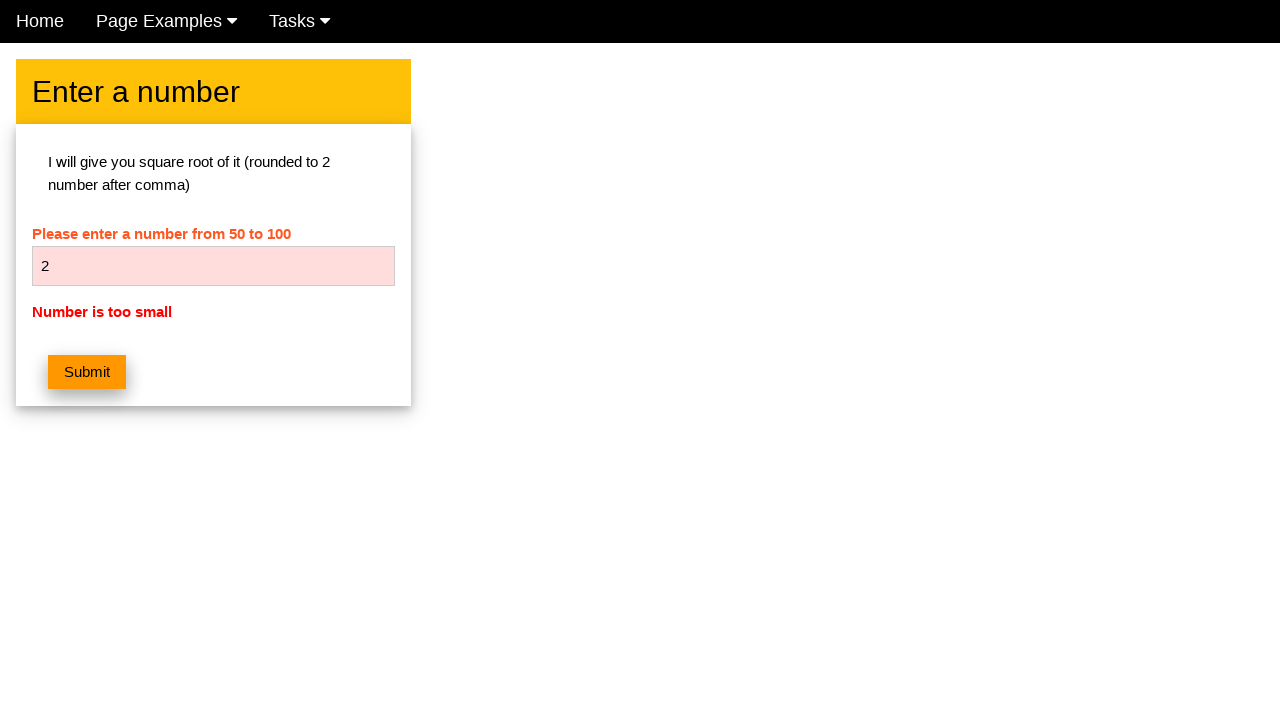

Entered number 3 in input field on #numb
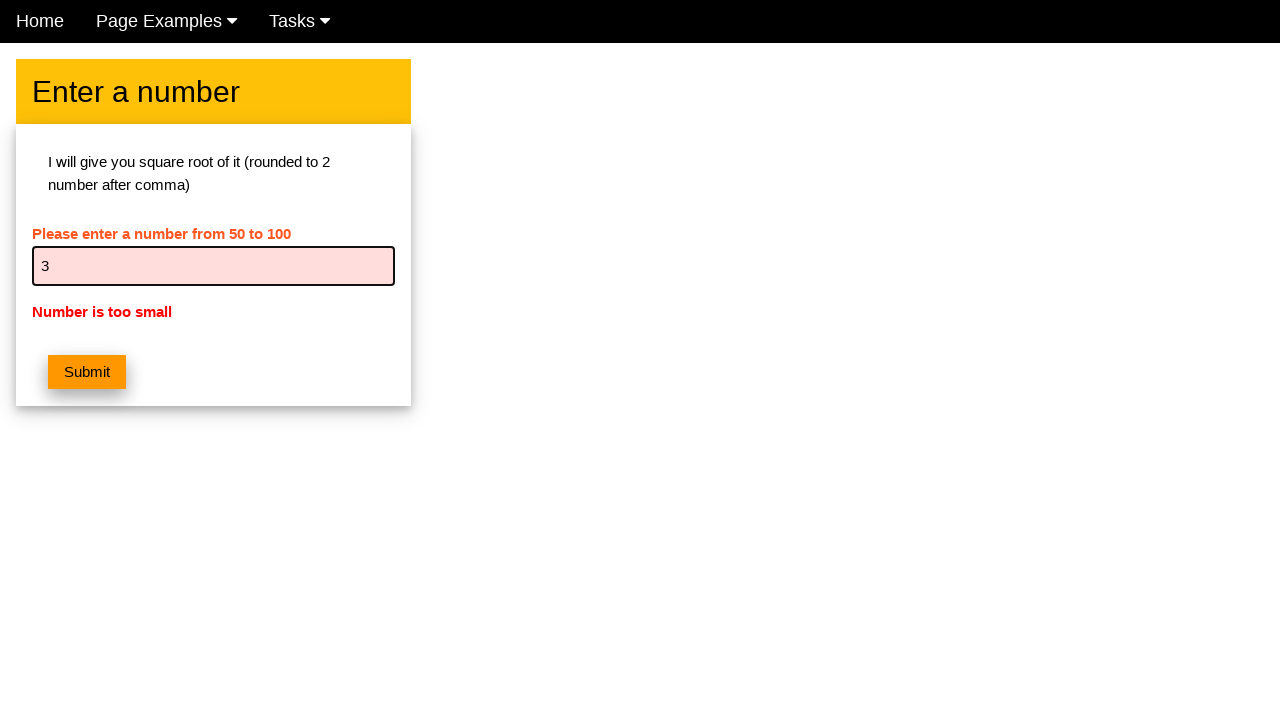

Clicked submit button to calculate square root of 3 at (87, 372) on .w3-orange
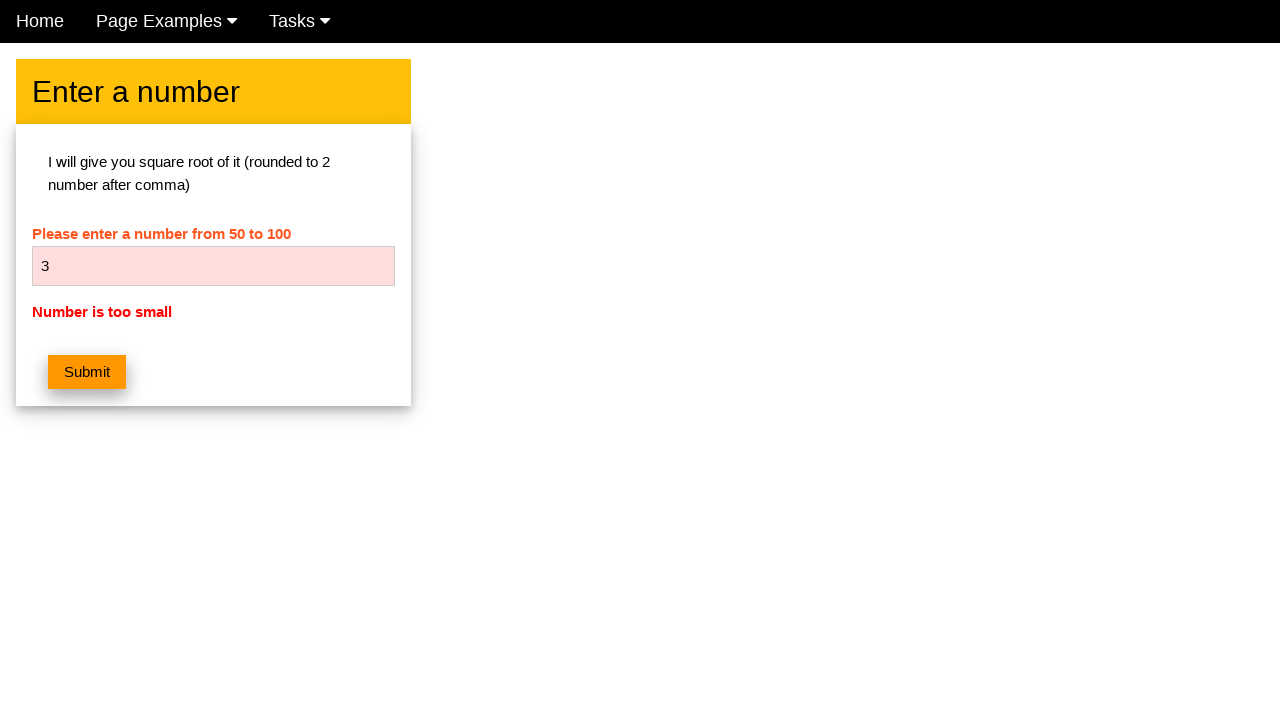

Alert dialog was accepted for number 3
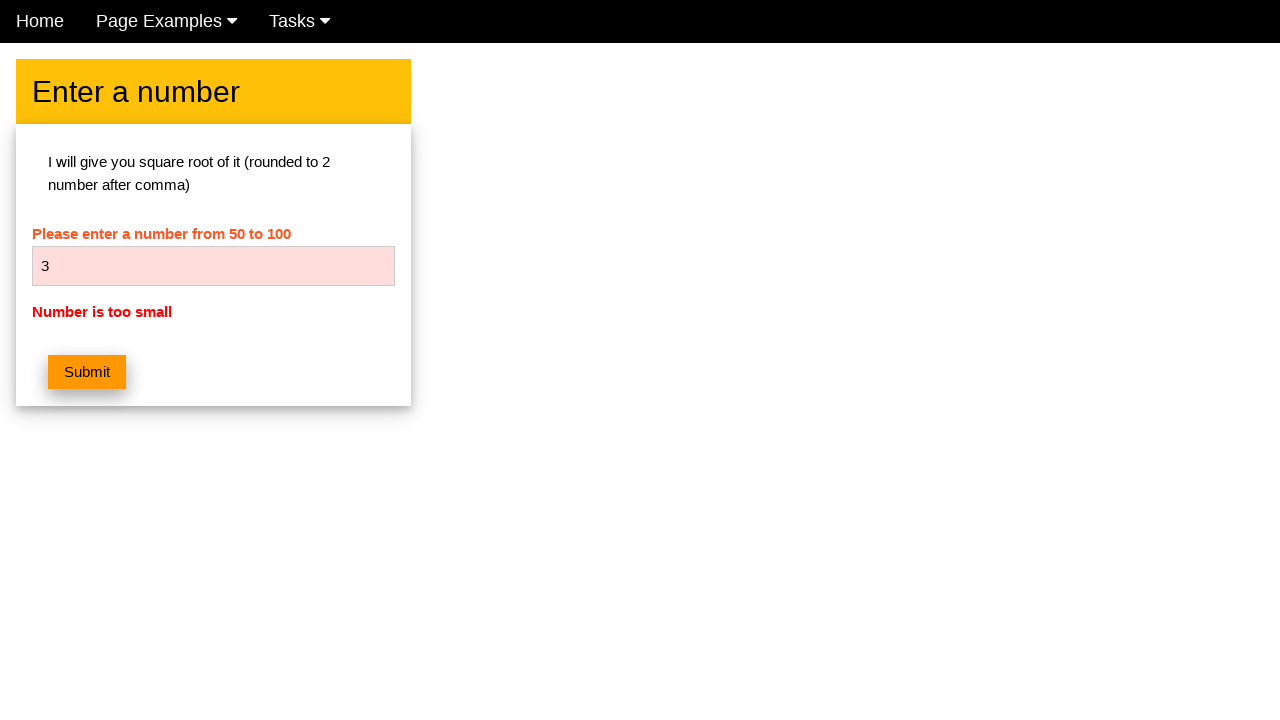

Entered number 4 in input field on #numb
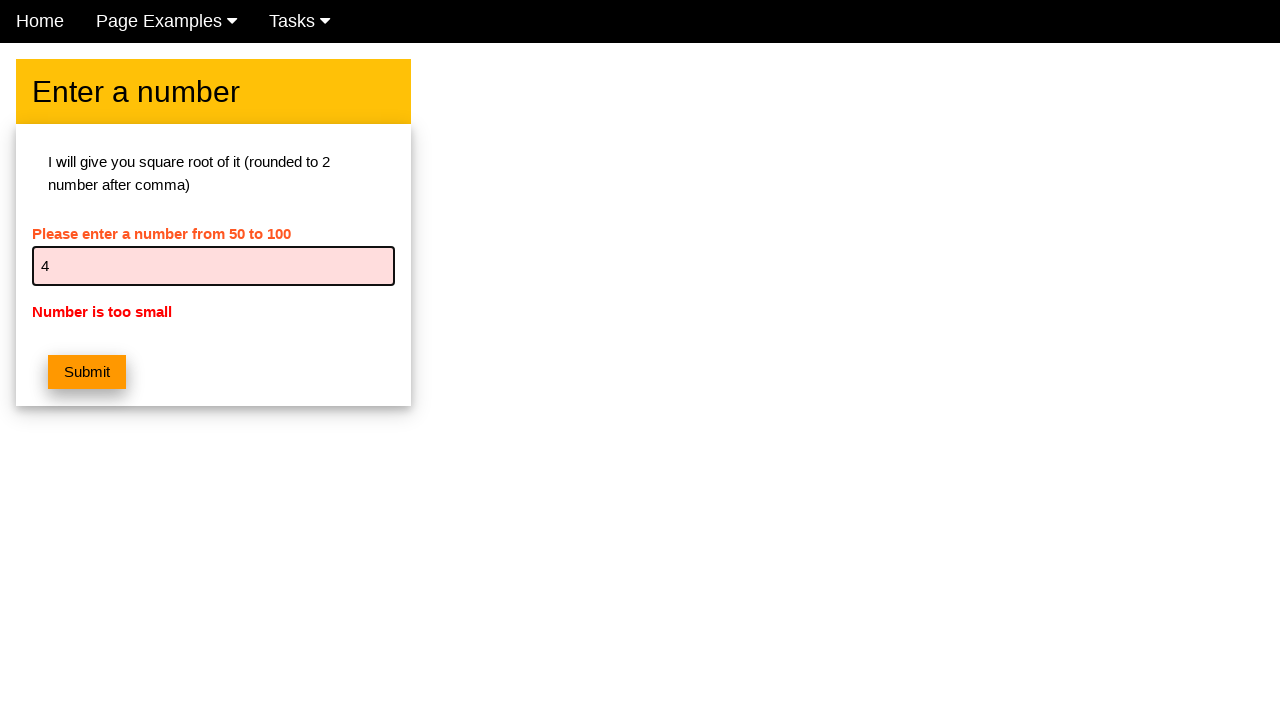

Clicked submit button to calculate square root of 4 at (87, 372) on .w3-orange
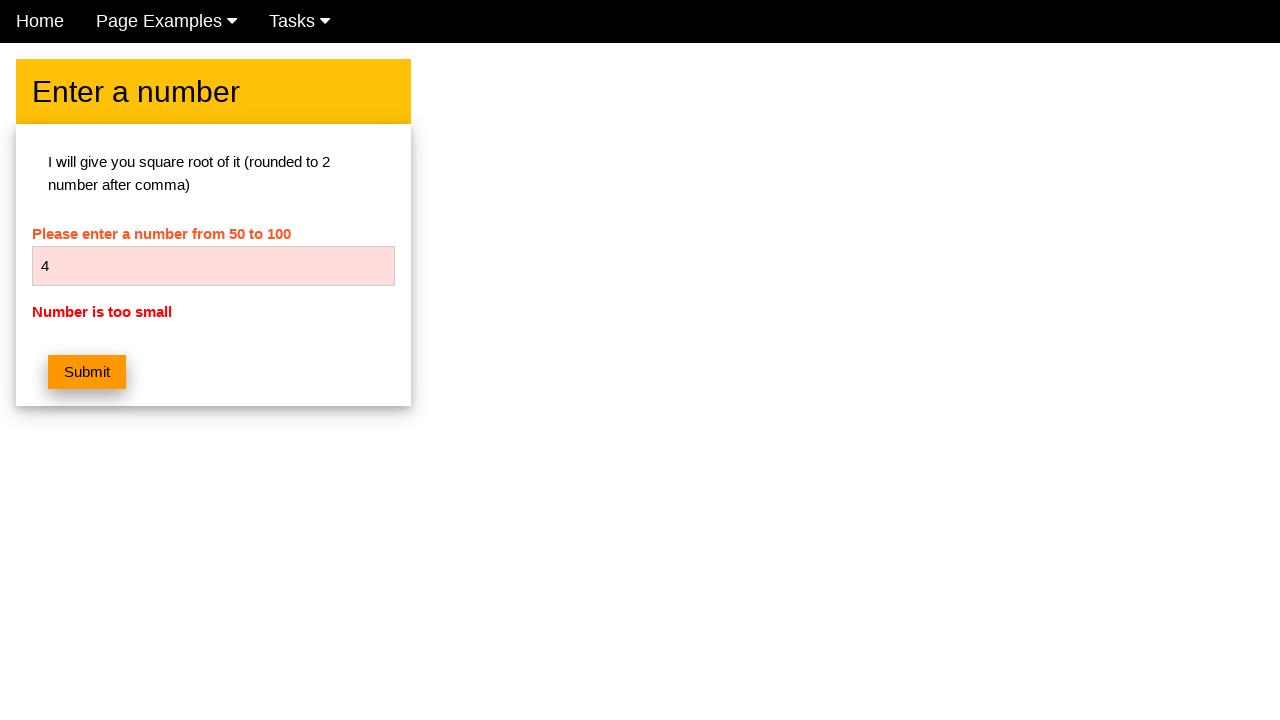

Alert dialog was accepted for number 4
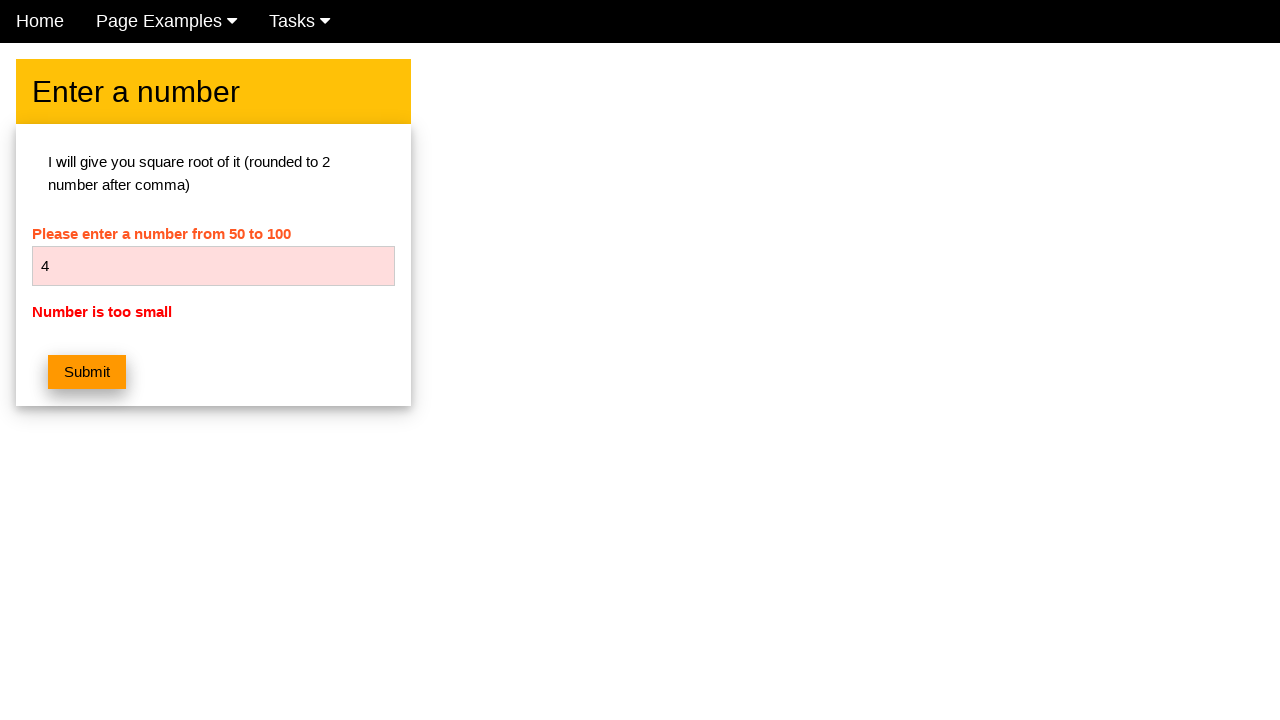

Entered number 5 in input field on #numb
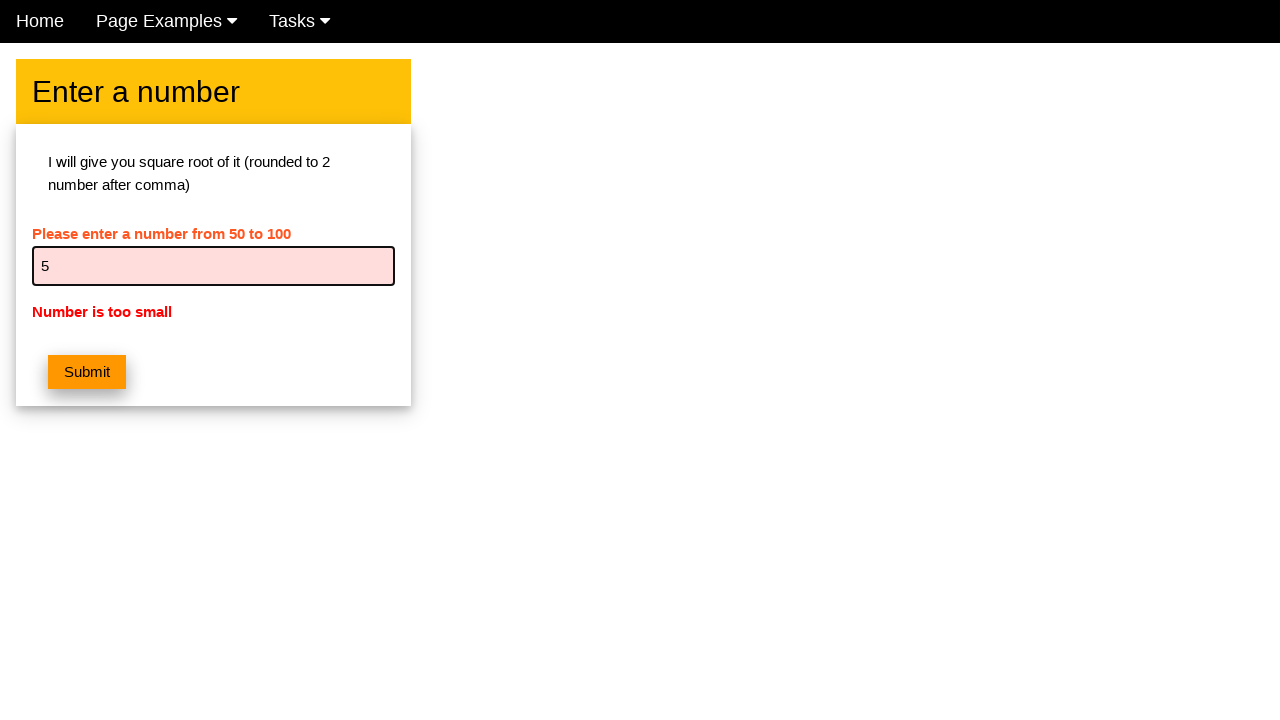

Clicked submit button to calculate square root of 5 at (87, 372) on .w3-orange
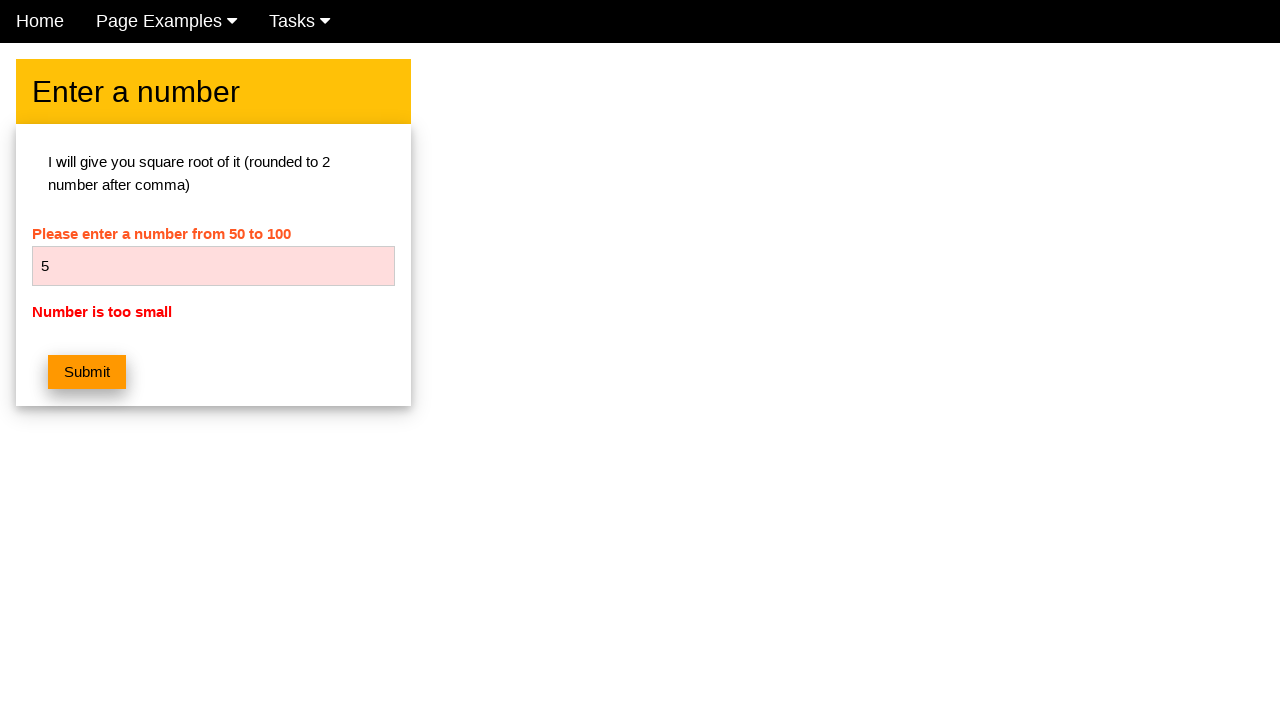

Alert dialog was accepted for number 5
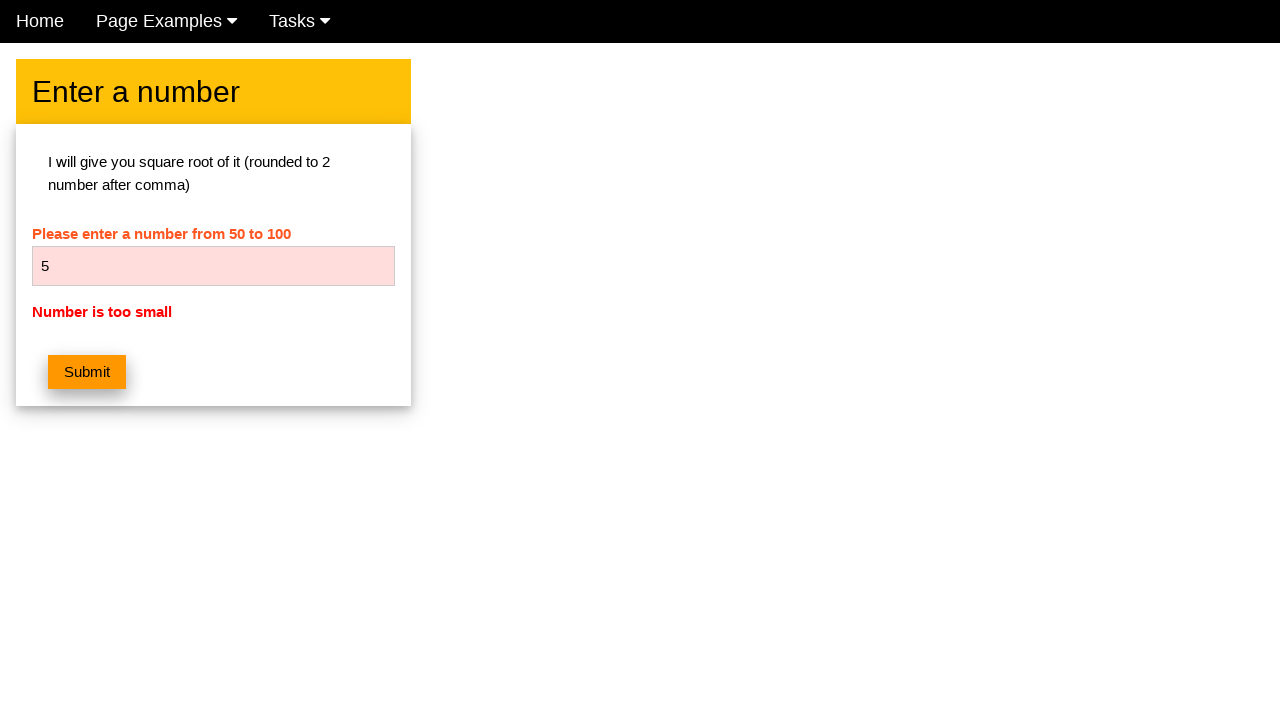

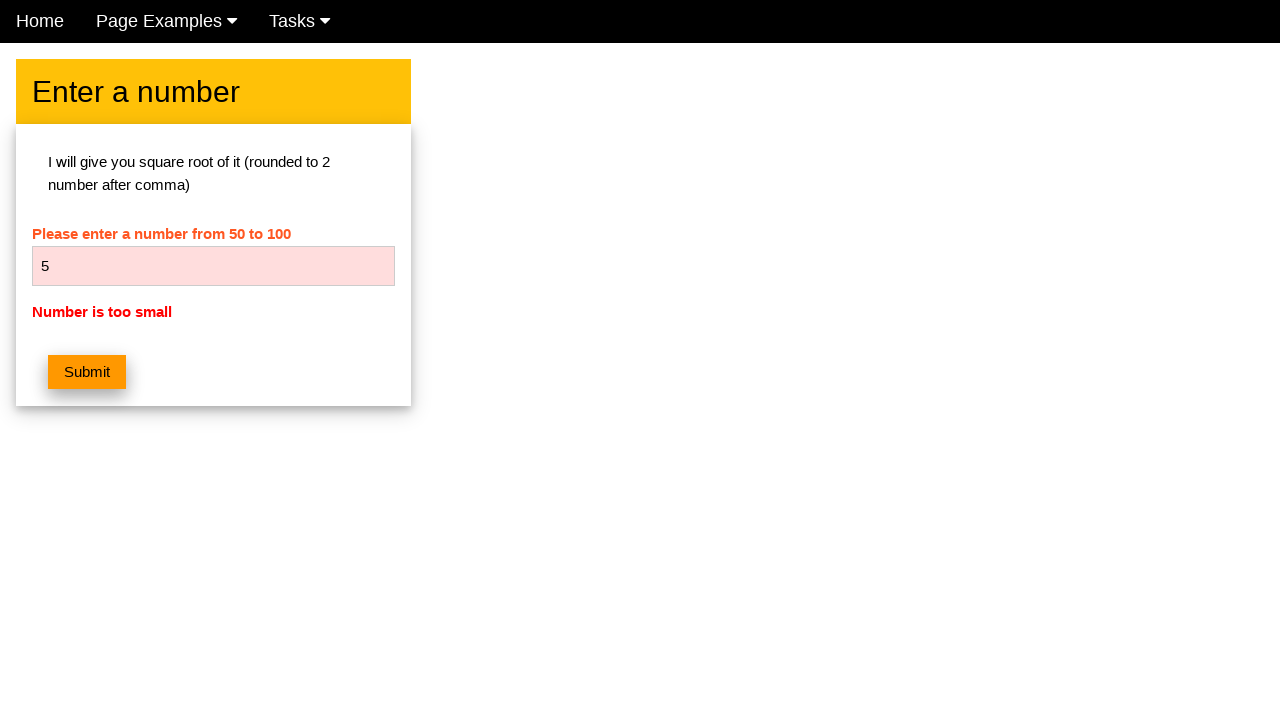